Tests navigation to the shop page by clicking the shop button and verifying the URL changes to the products page.

Starting URL: https://webshop-agil-testautomatiserare.netlify.app/

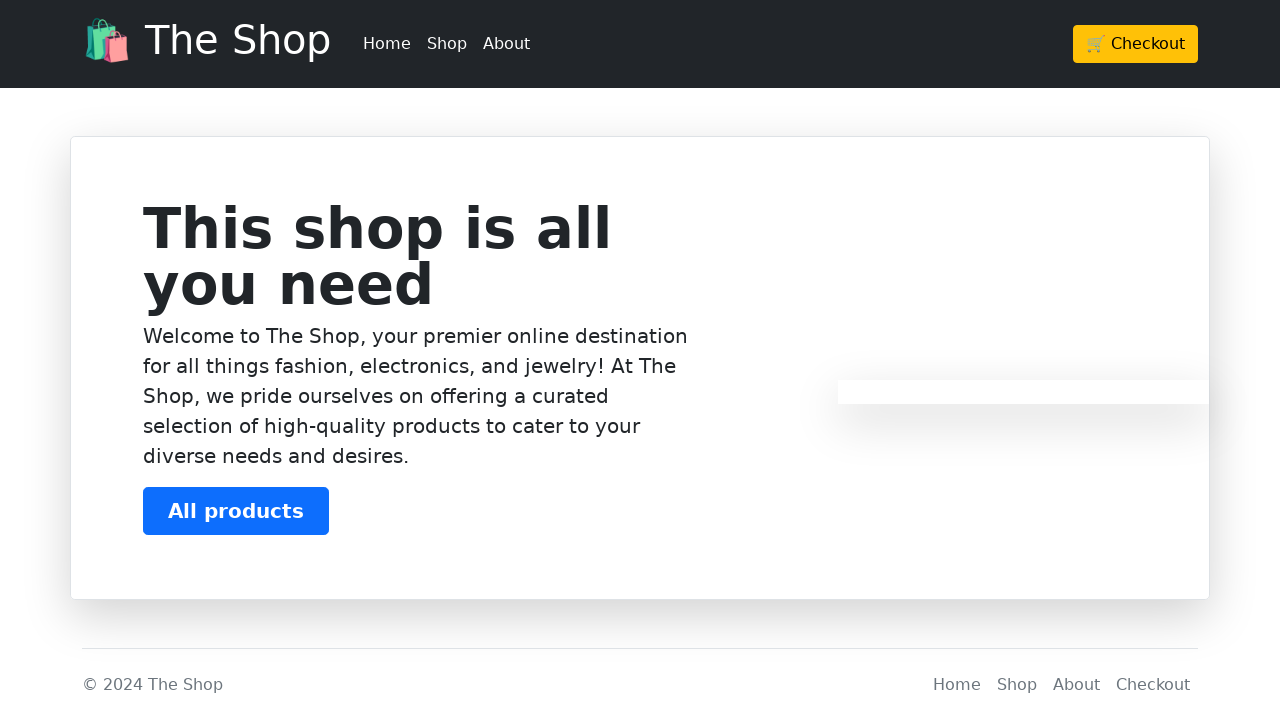

Clicked the shop button to navigate to products page at (447, 44) on a[href='/products']
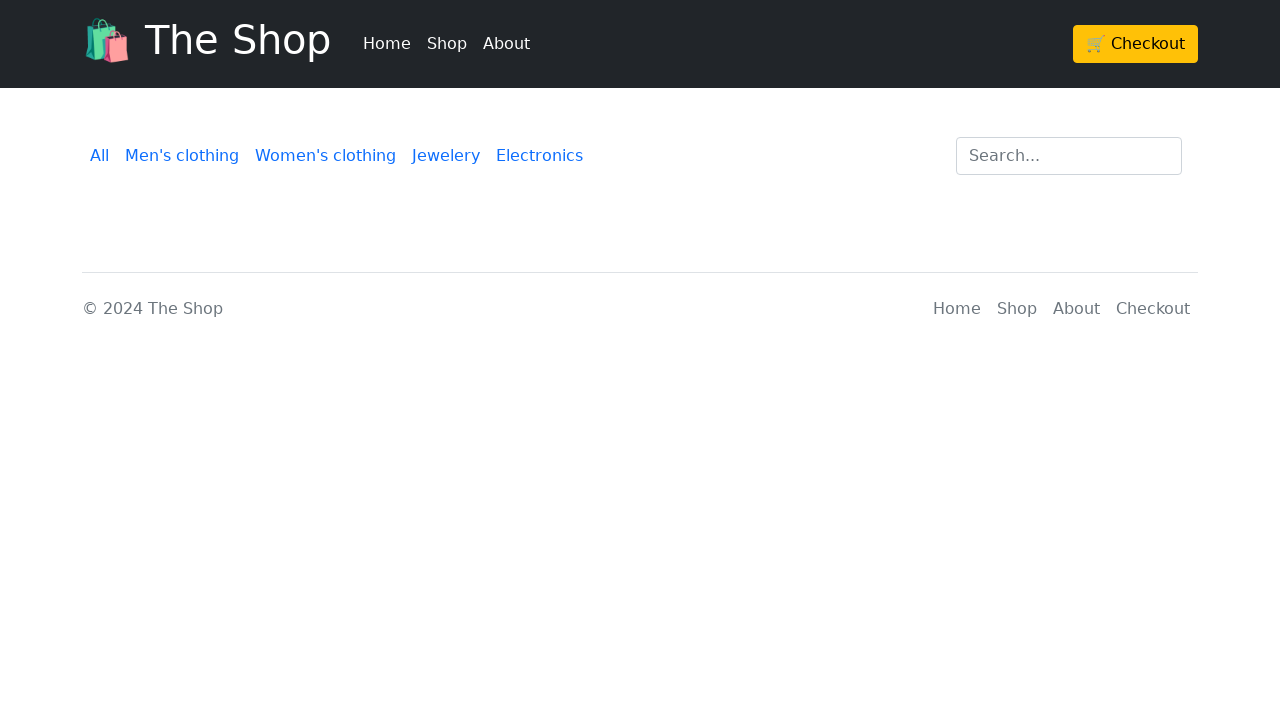

Verified URL changed to products page
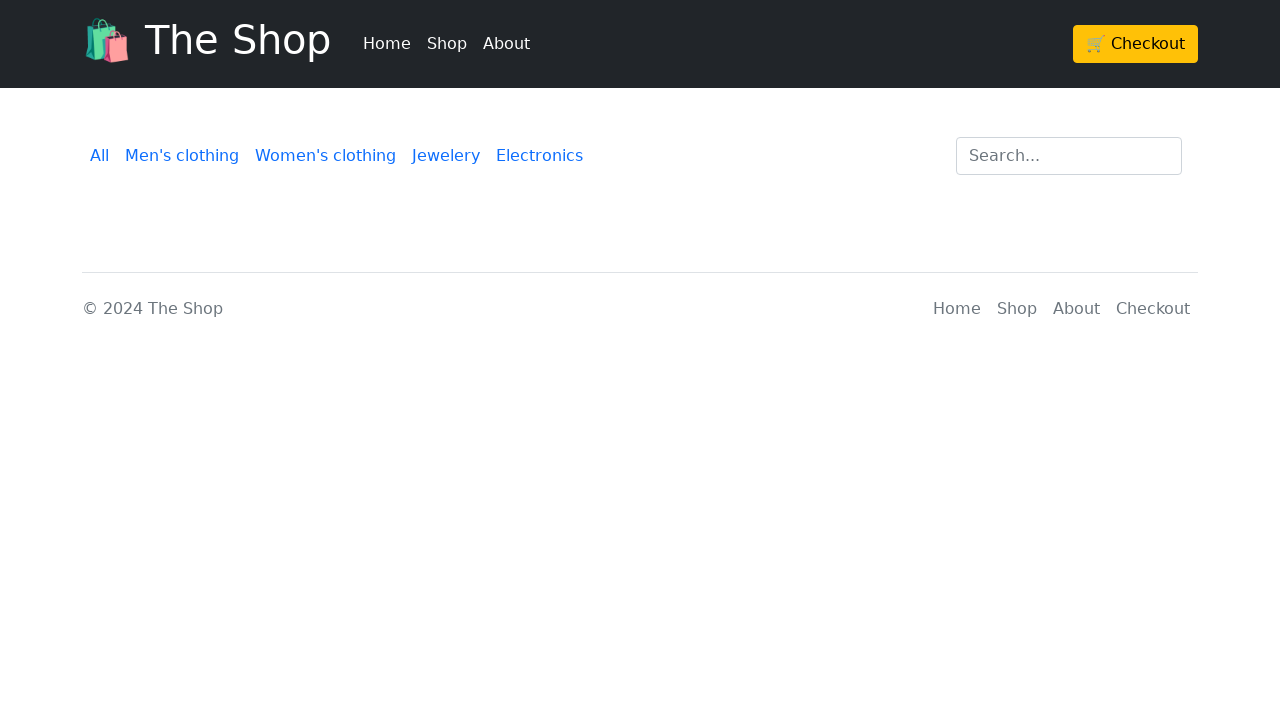

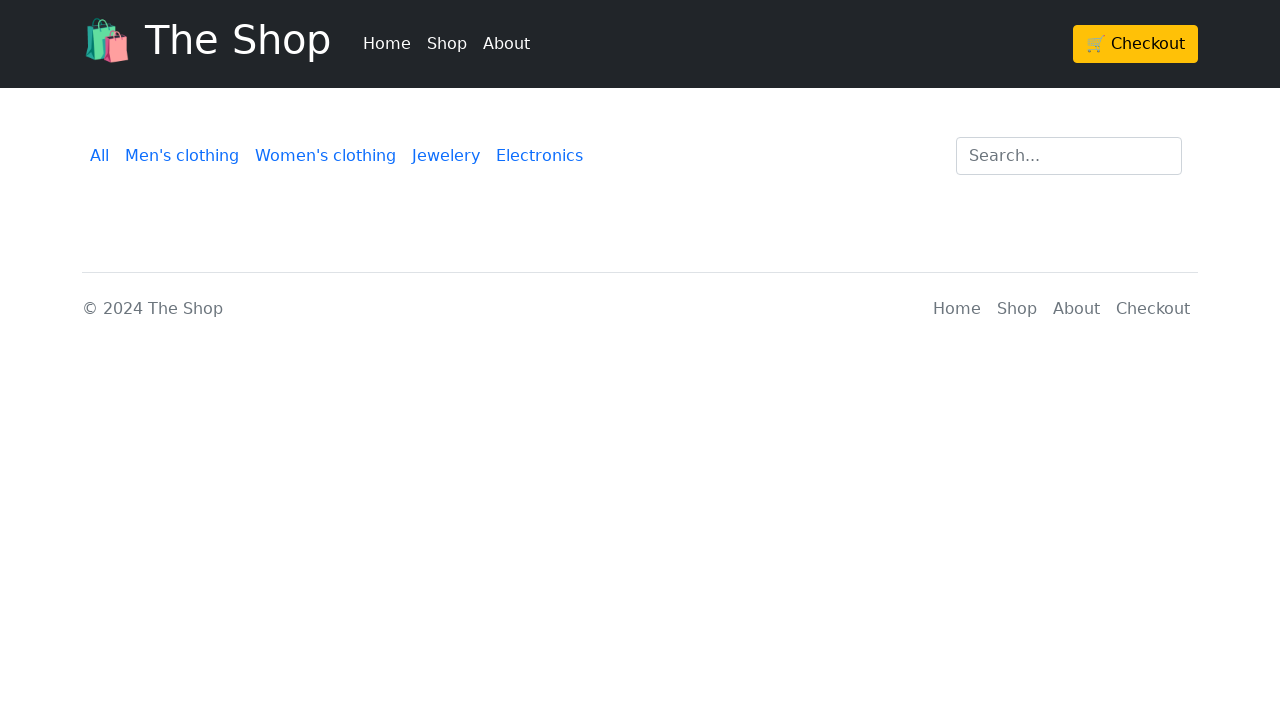